Tests blog pagination functionality by verifying posts are displayed and navigating through multiple pages using the "next" pagination button

Starting URL: https://katsulog.tech/

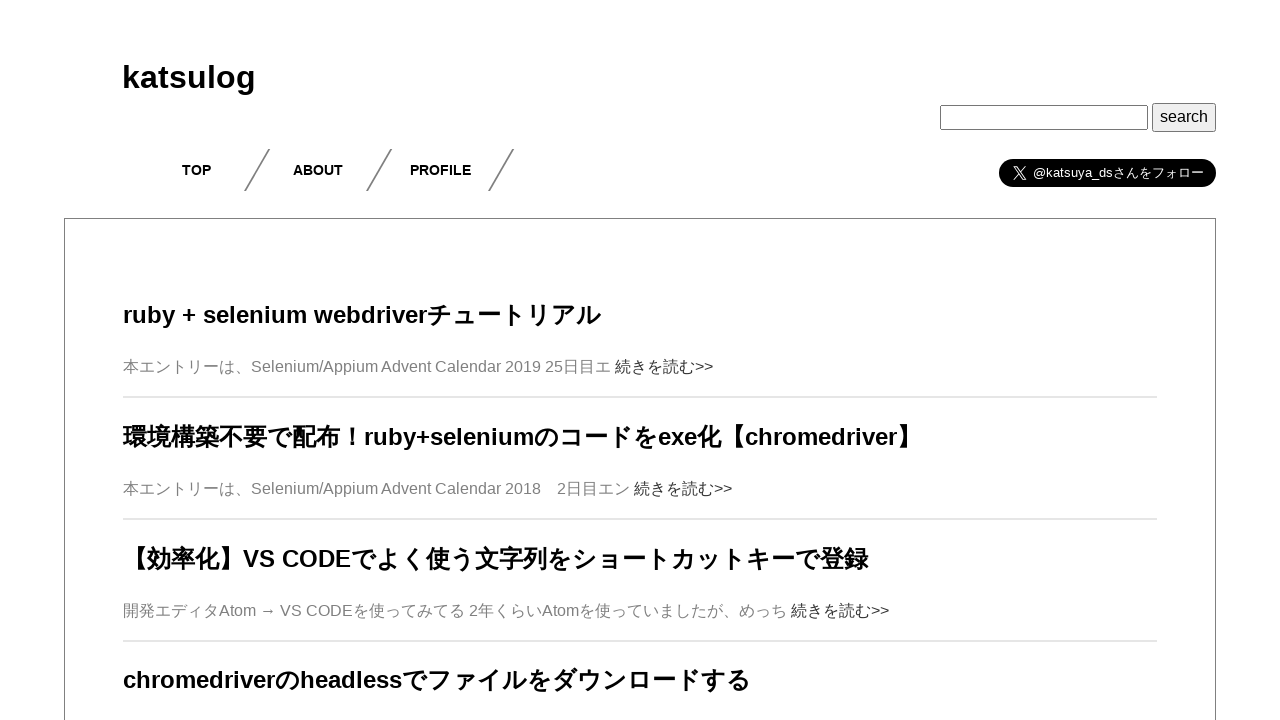

Waited for blog posts to load on first page
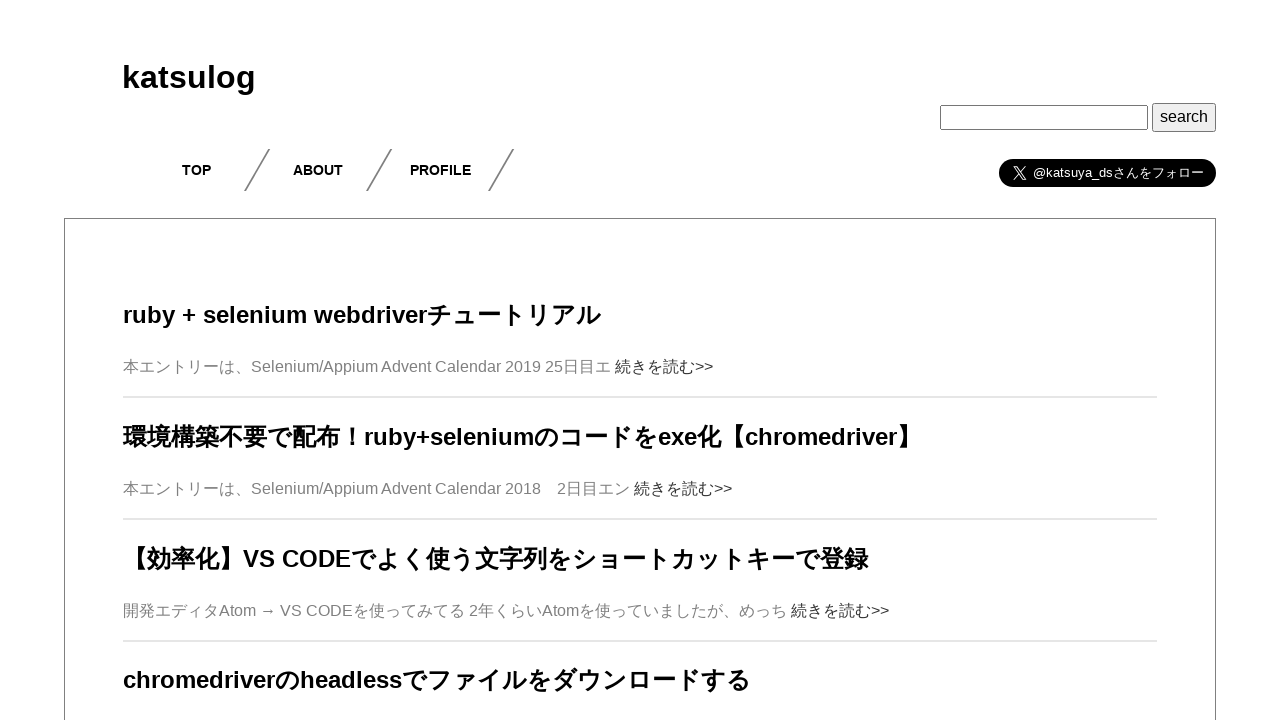

Verified that blog posts are present on the page
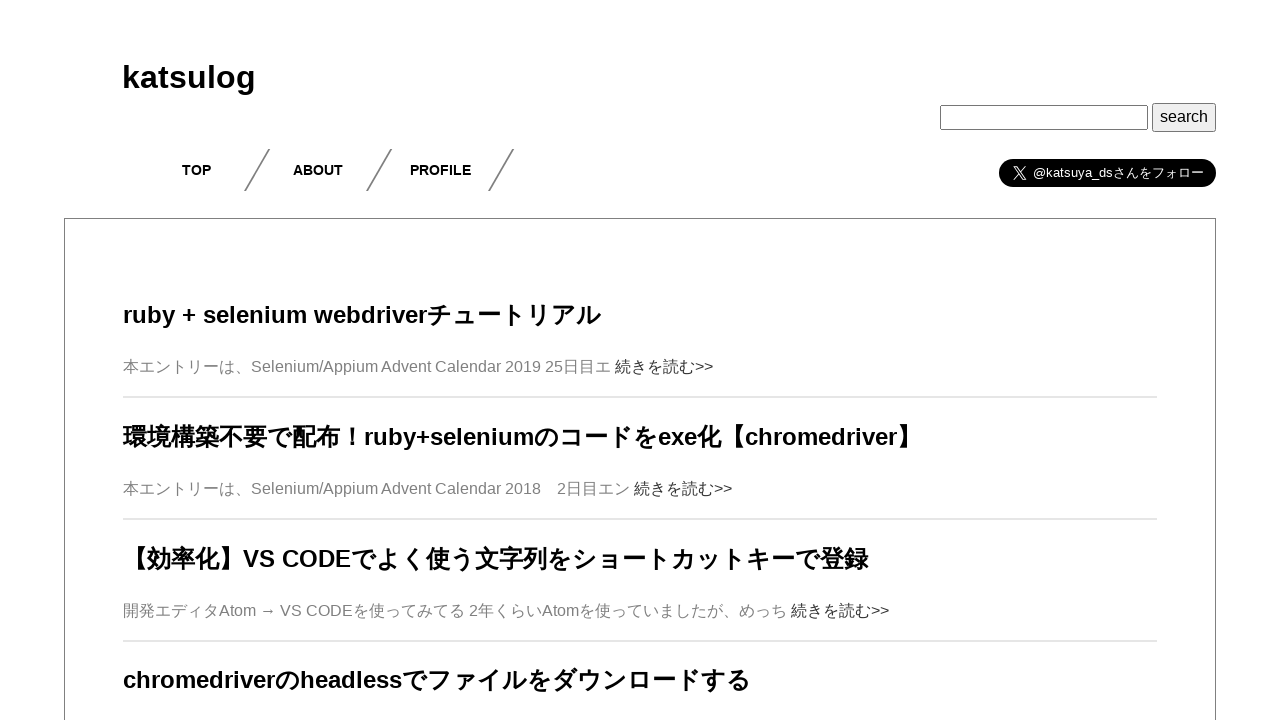

Clicked the 'next' pagination button to go to next page at (653, 563) on xpath=//*[@class="next page-numbers"]
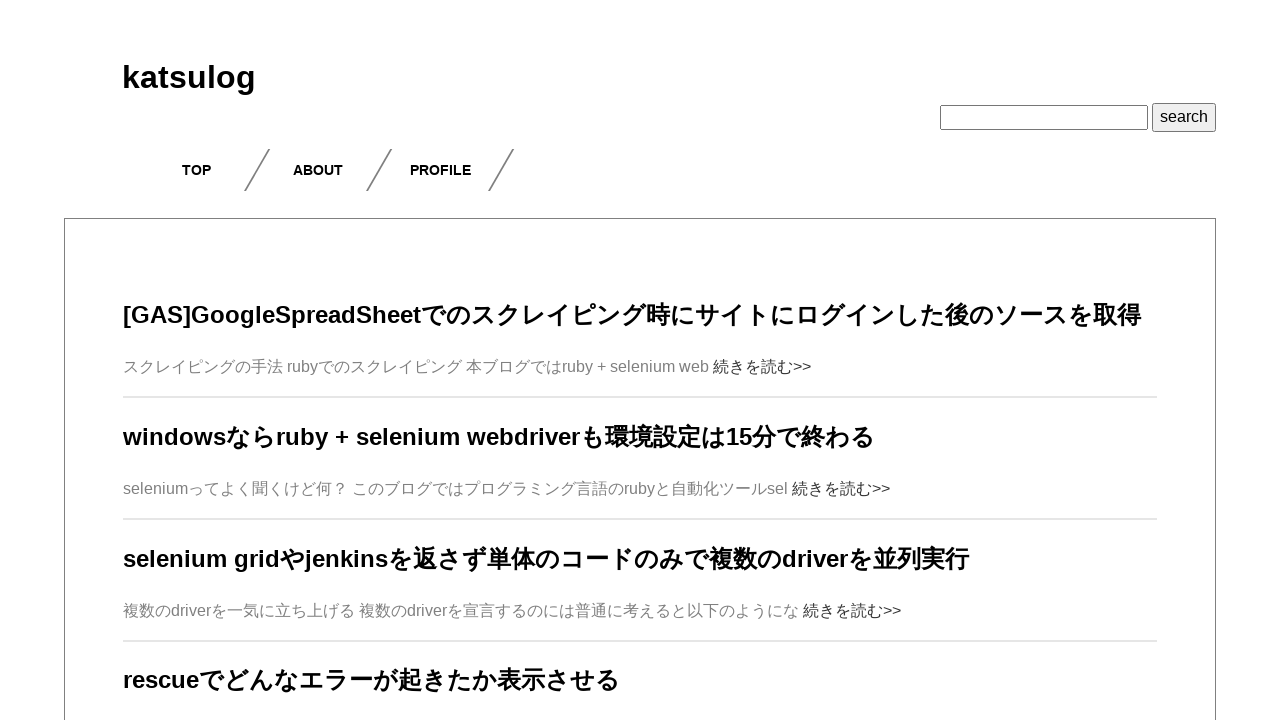

Waited for blog posts to load on second page
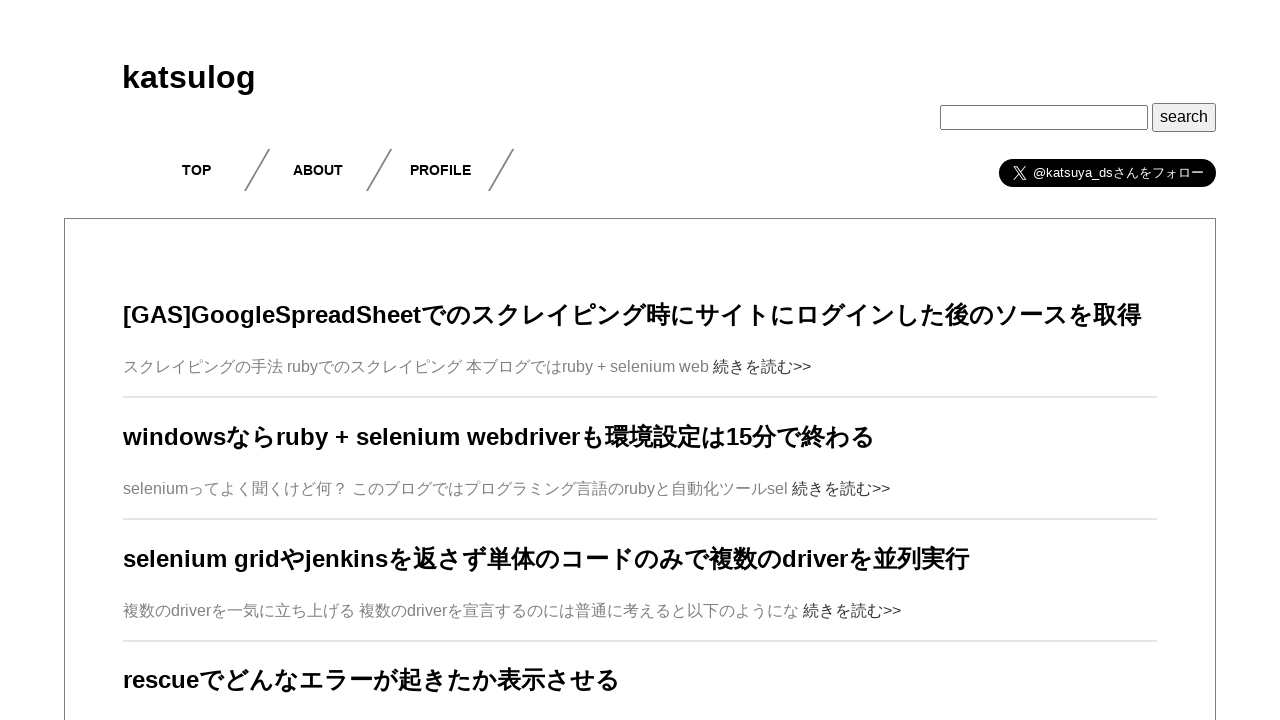

Verified that blog posts are present on the second page
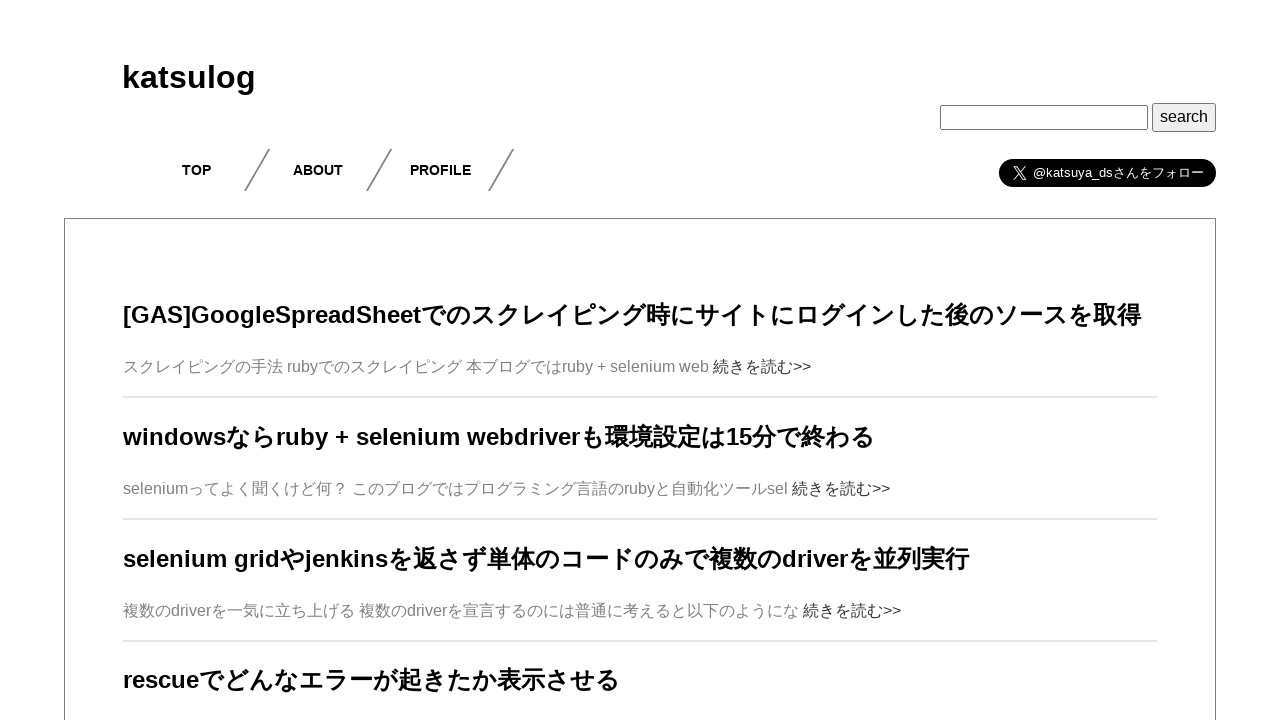

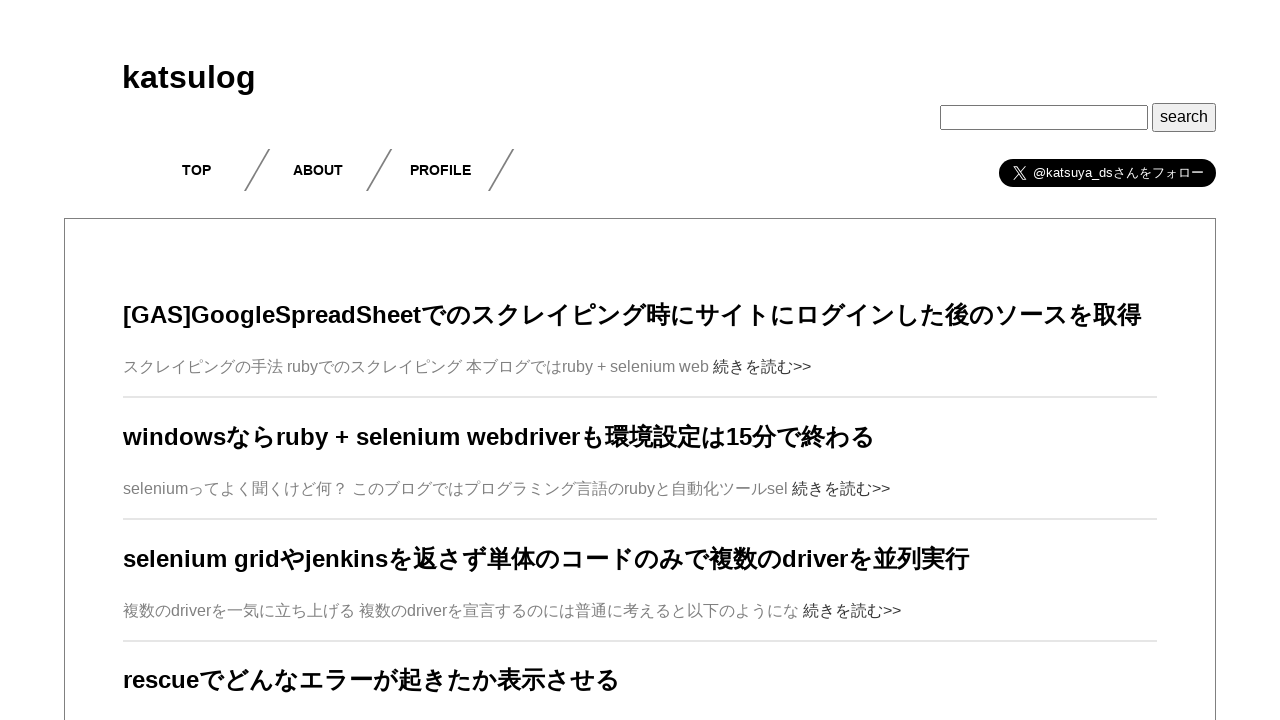